Tests mouse click interaction on a clickable element and verifies navigation to result page

Starting URL: https://awesomeqa.com/selenium/mouse_interaction.html

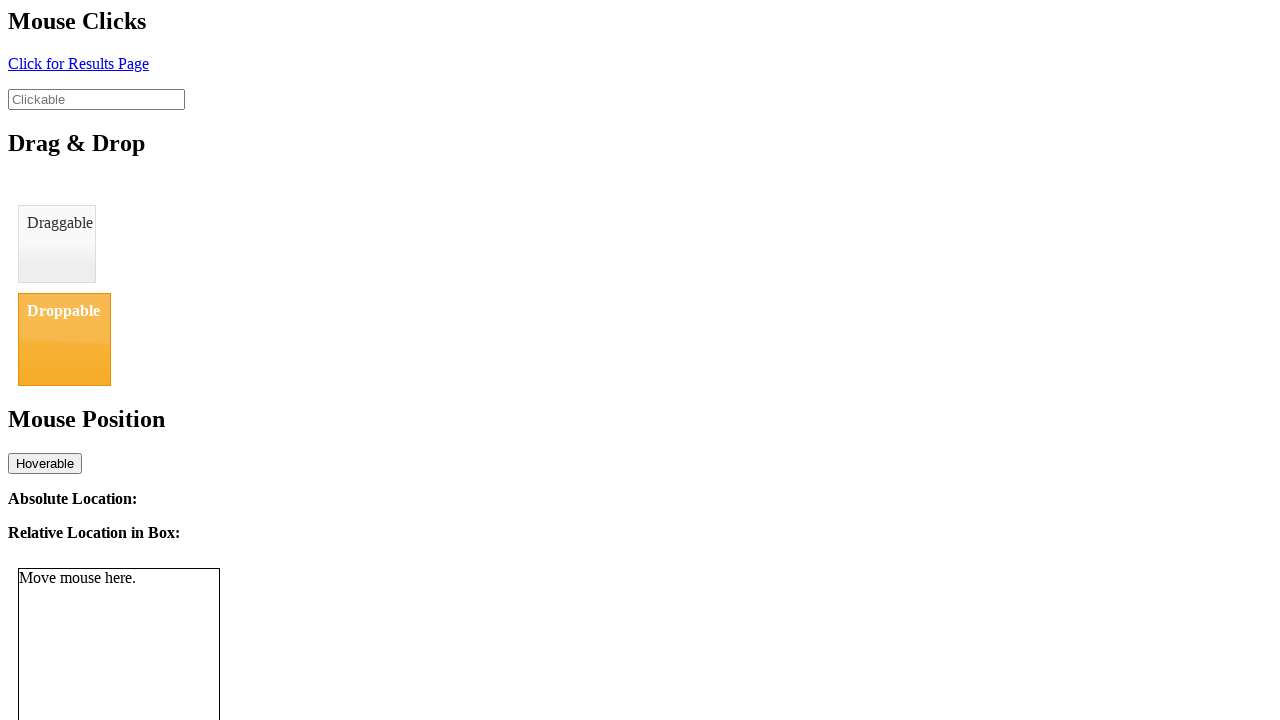

Clicked on the clickable element with id 'click' at (78, 63) on #click
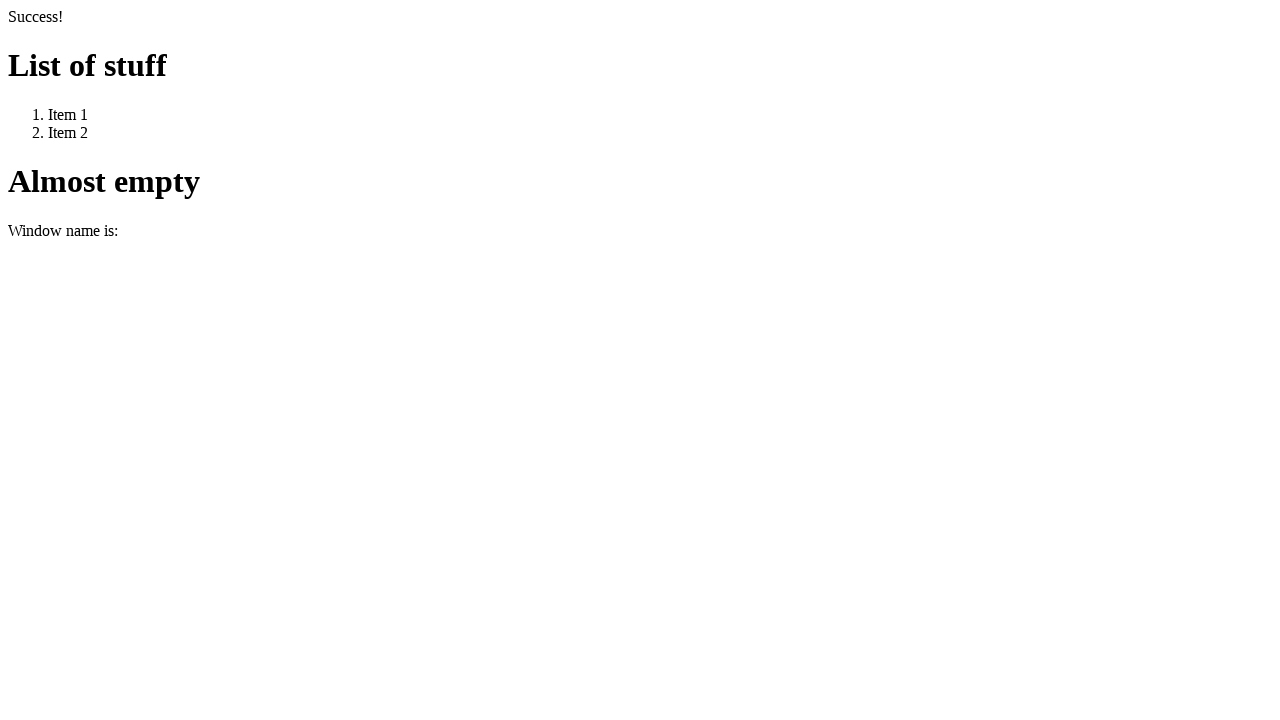

Navigated to result page (URL matched **/resultPage.html)
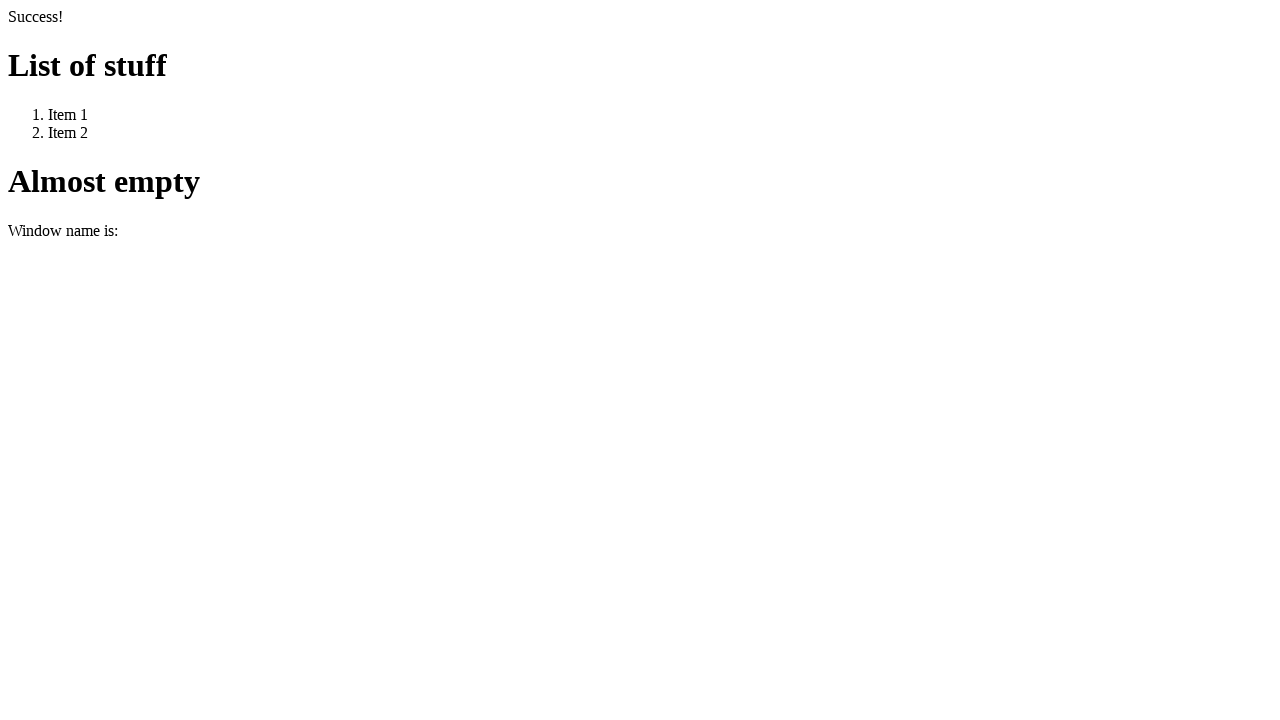

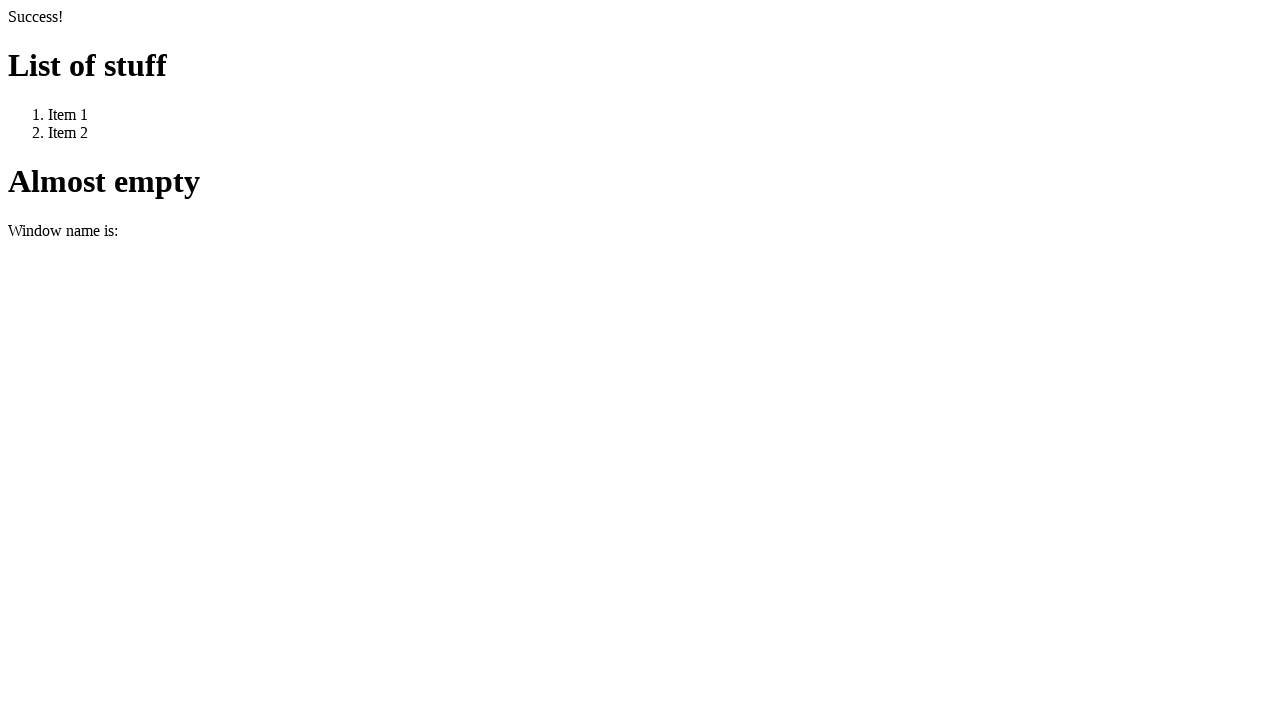